Tests checkbox functionality on a mortgage calculator page by verifying the checkbox is displayed, enabled, and can be clicked to change its selected state

Starting URL: https://www.calculator.net/mortgage-calculator.html

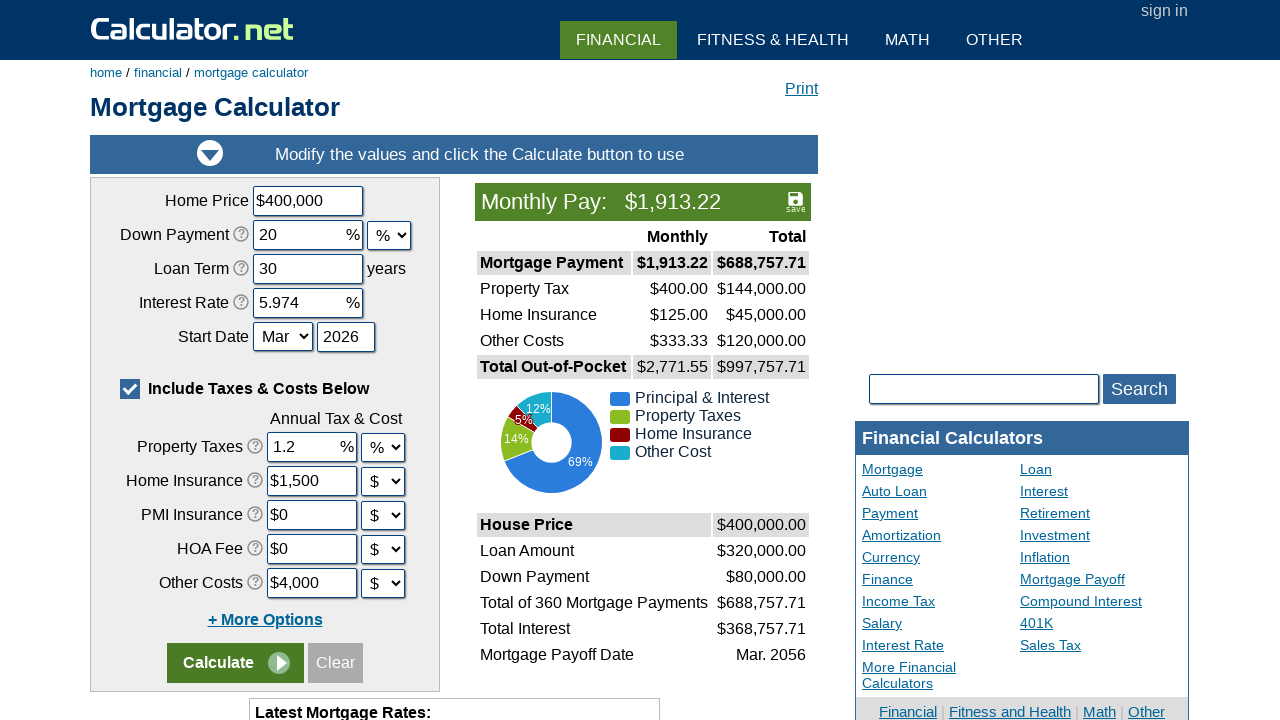

Waited for checkbox element to become visible
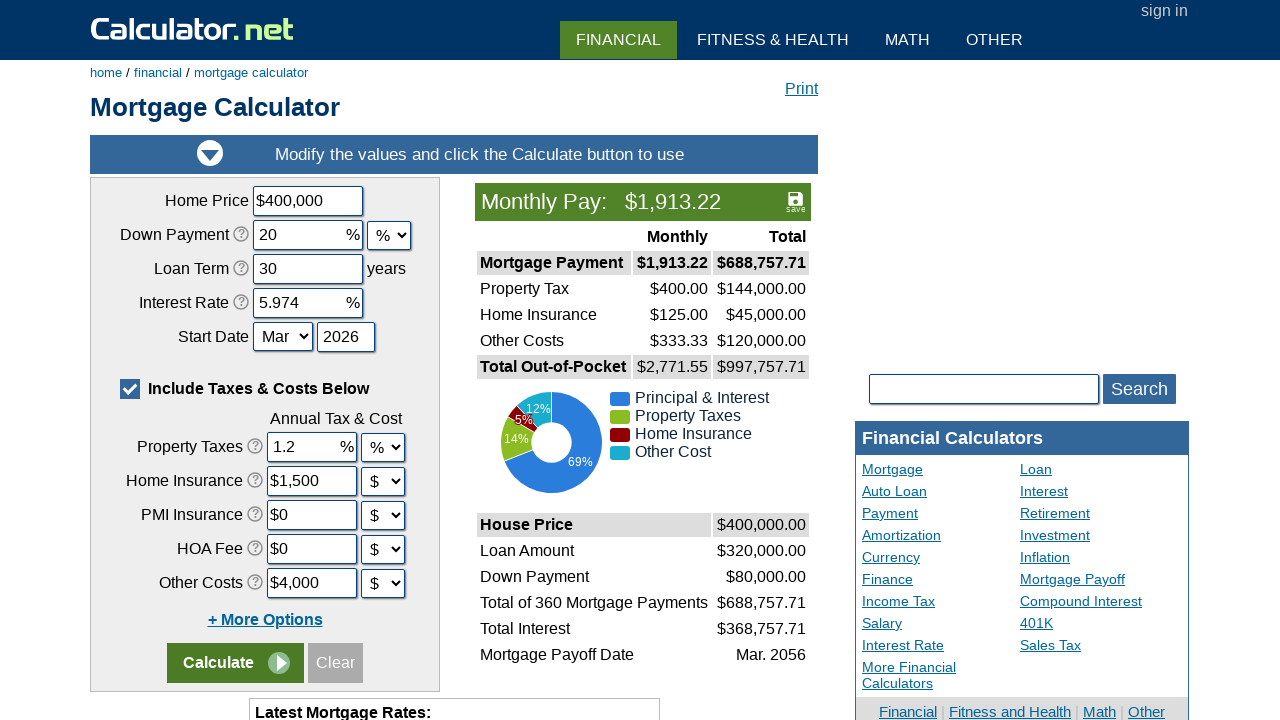

Verified checkbox is displayed
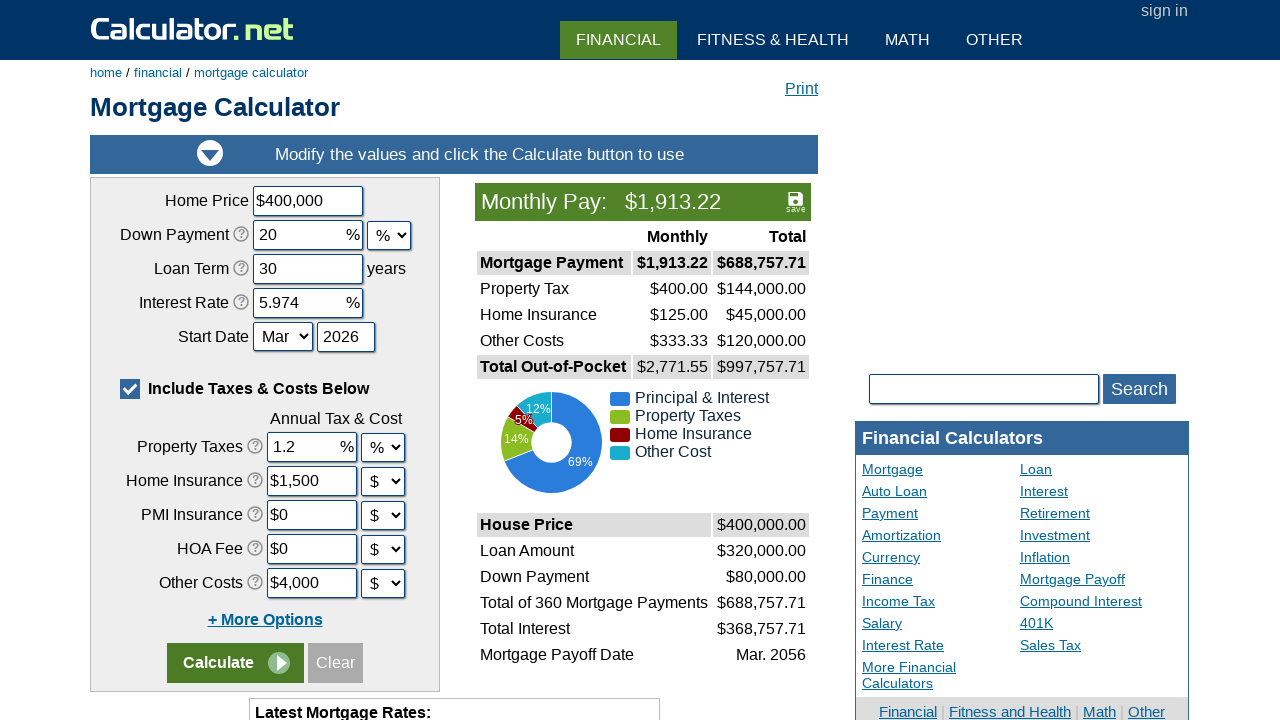

Verified checkbox is enabled
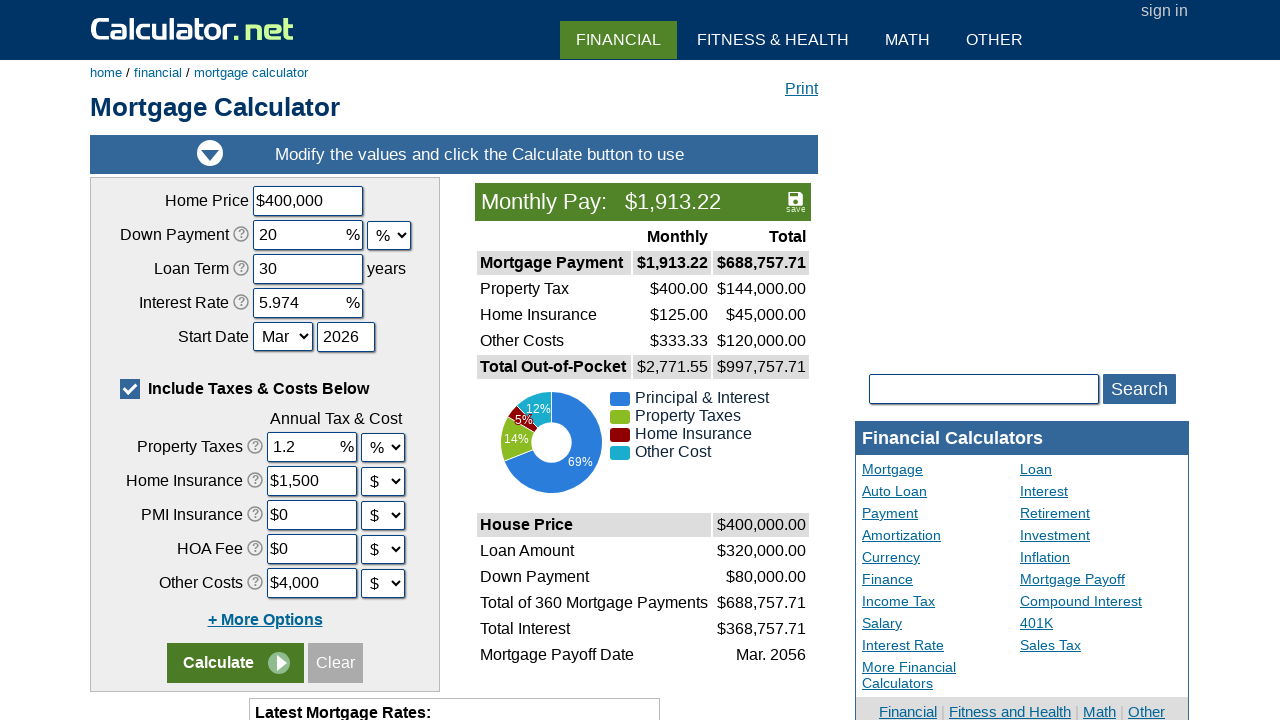

Clicked checkbox to toggle its state at (130, 389) on xpath=//*[@id='content']/div[4]/div/form/table/tbody/tr[6]/td/label/span
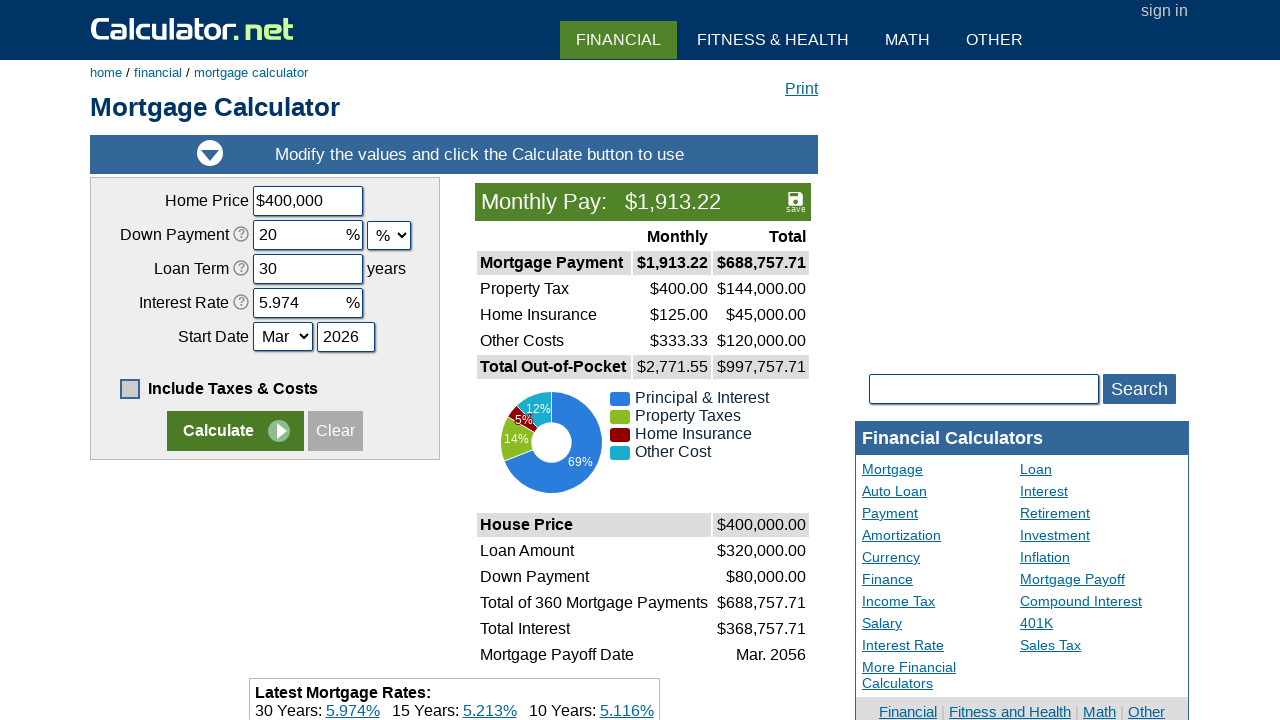

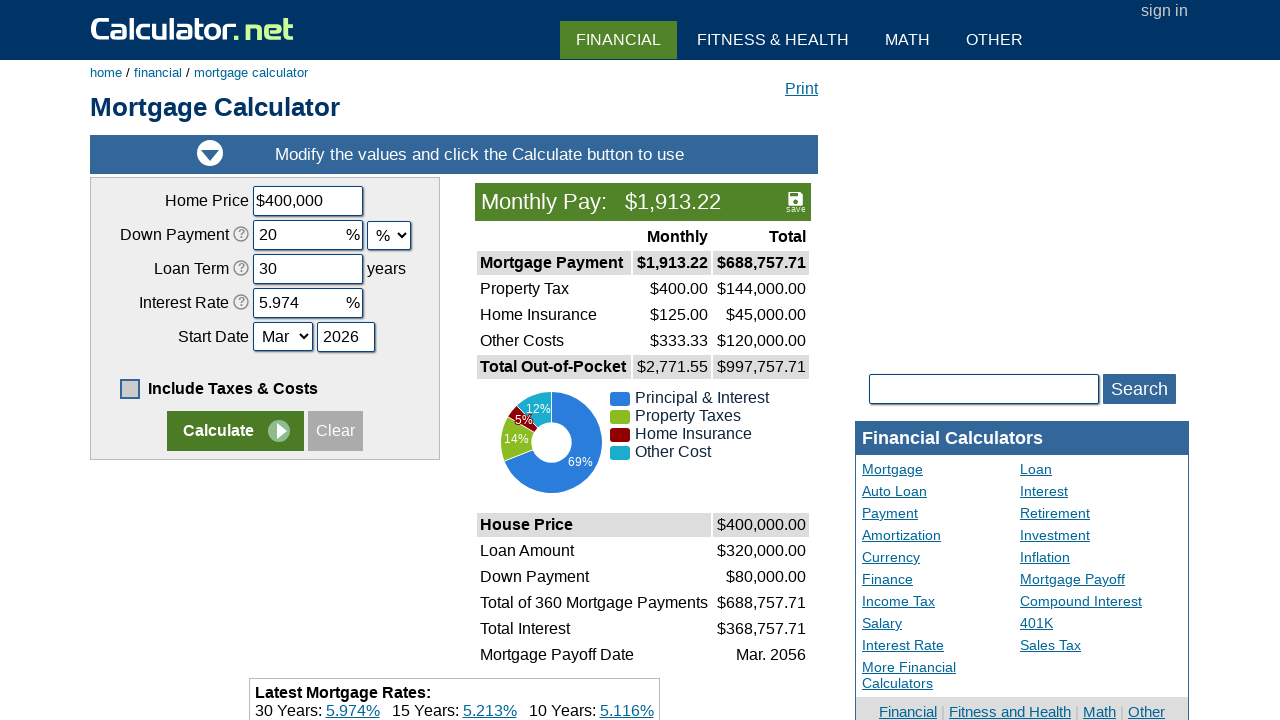